Tests registration form validation when password is less than 6 characters

Starting URL: https://alada.vn/tai-khoan/dang-ky.html

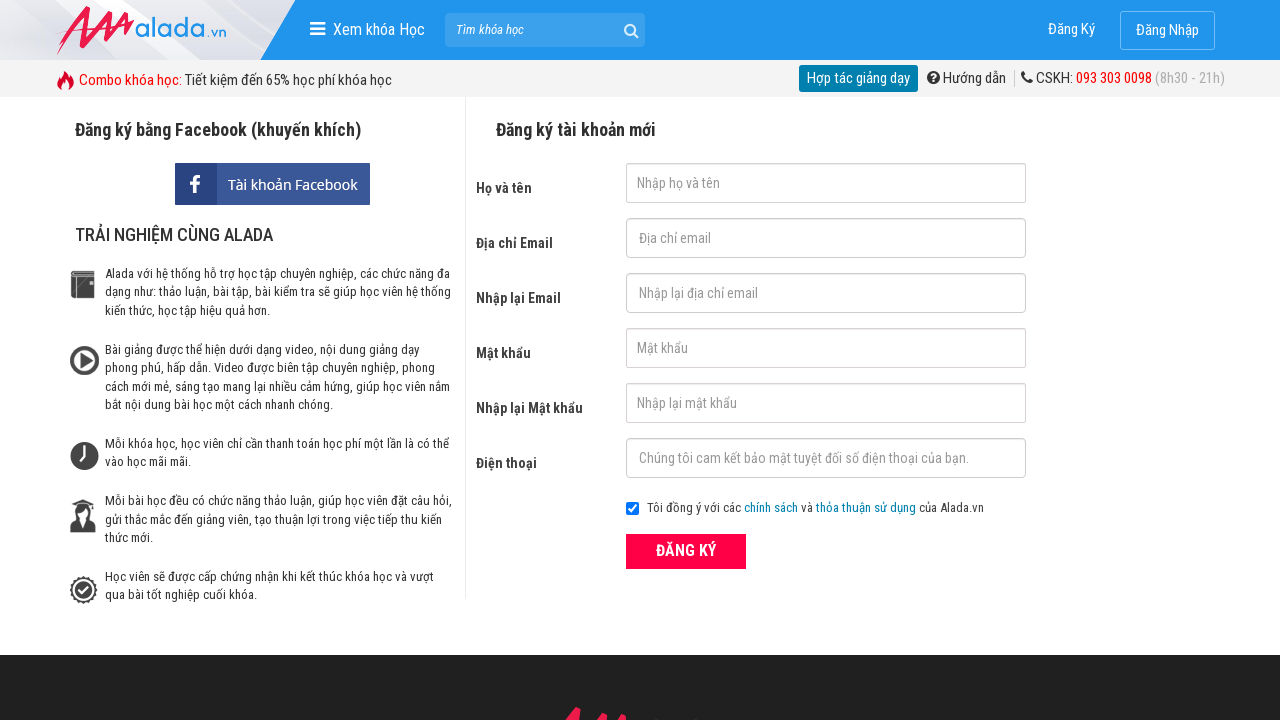

Filled password field with '123' (3 characters) on #txtPassword
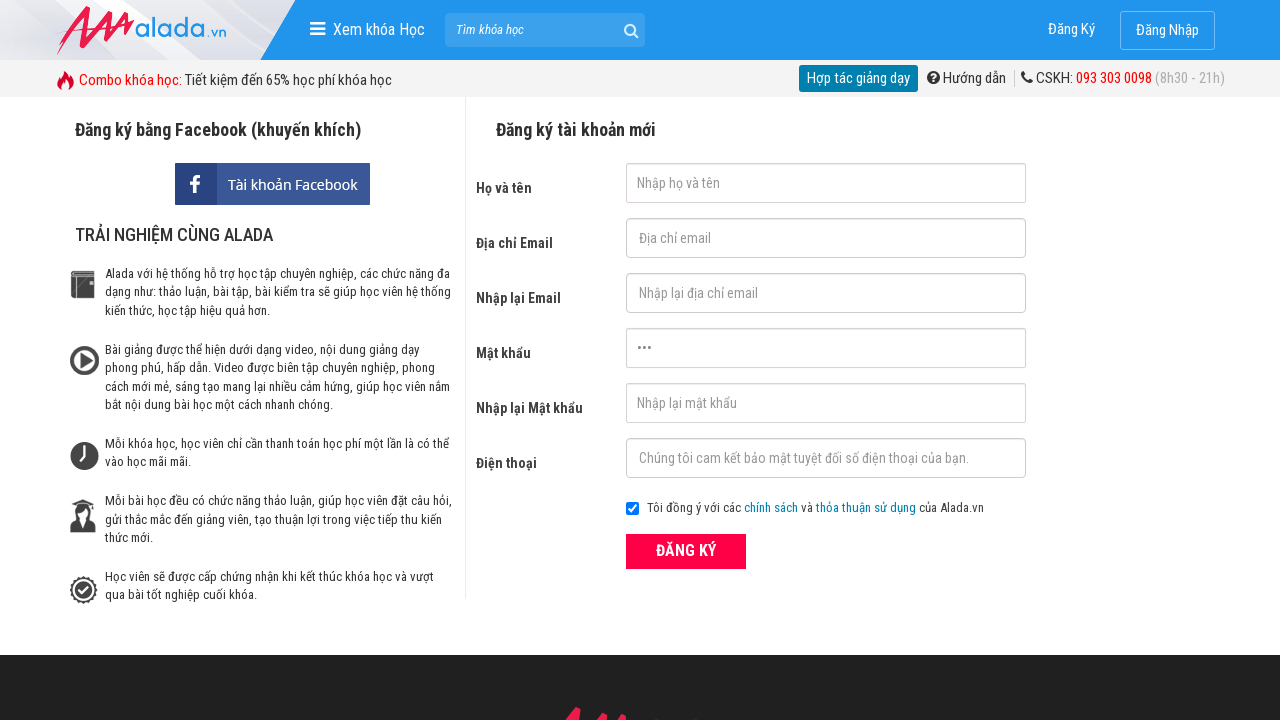

Filled confirm password field with '123' (3 characters) on #txtCPassword
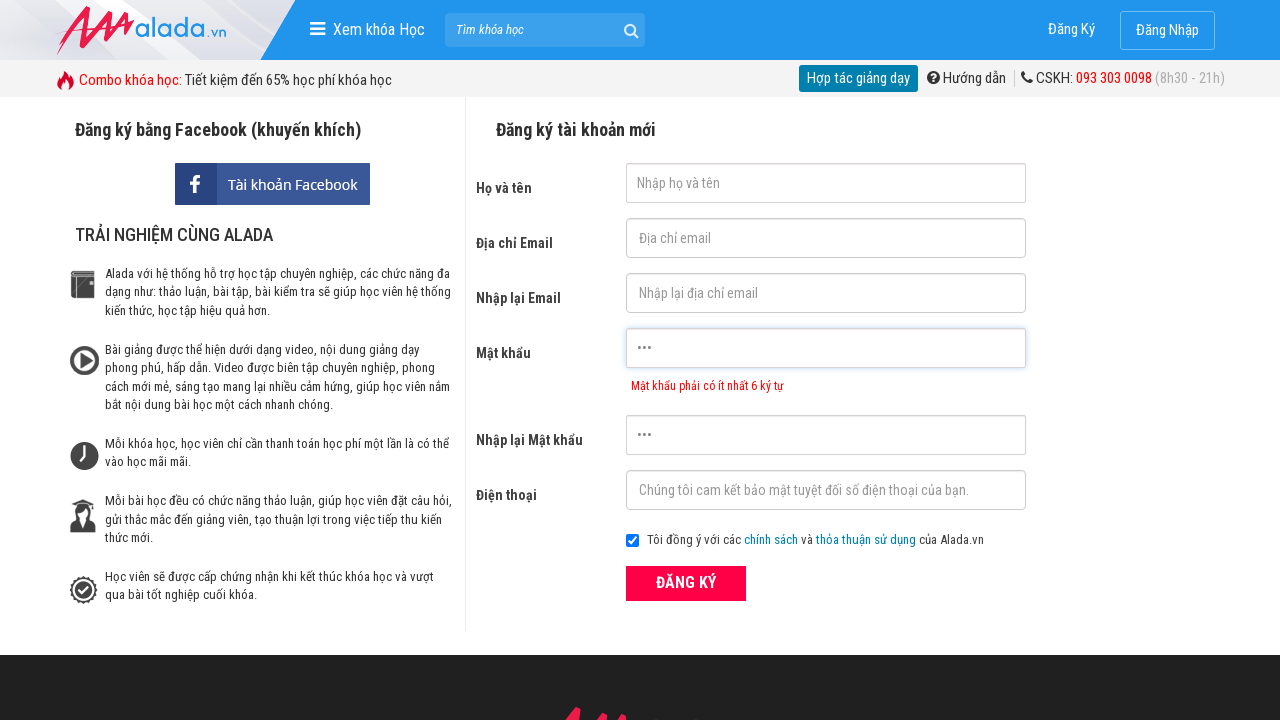

Clicked submit button to attempt registration at (686, 583) on button[type='submit']
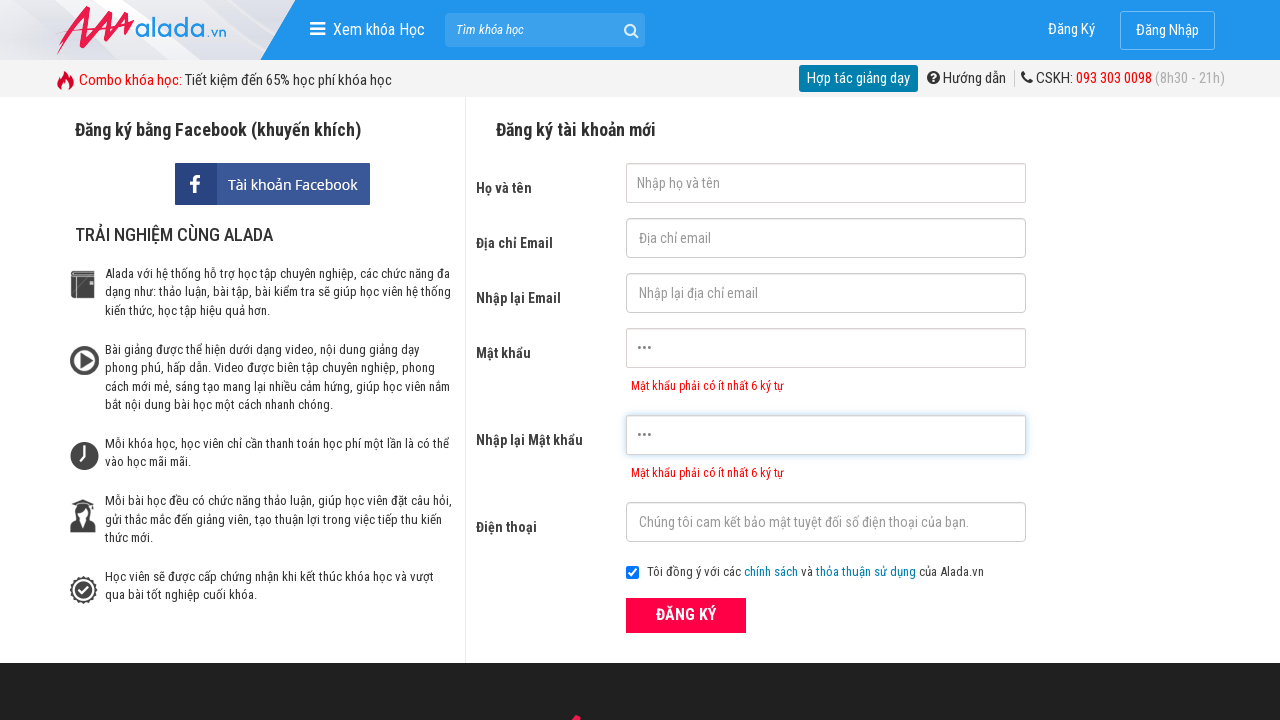

Password validation error message appeared
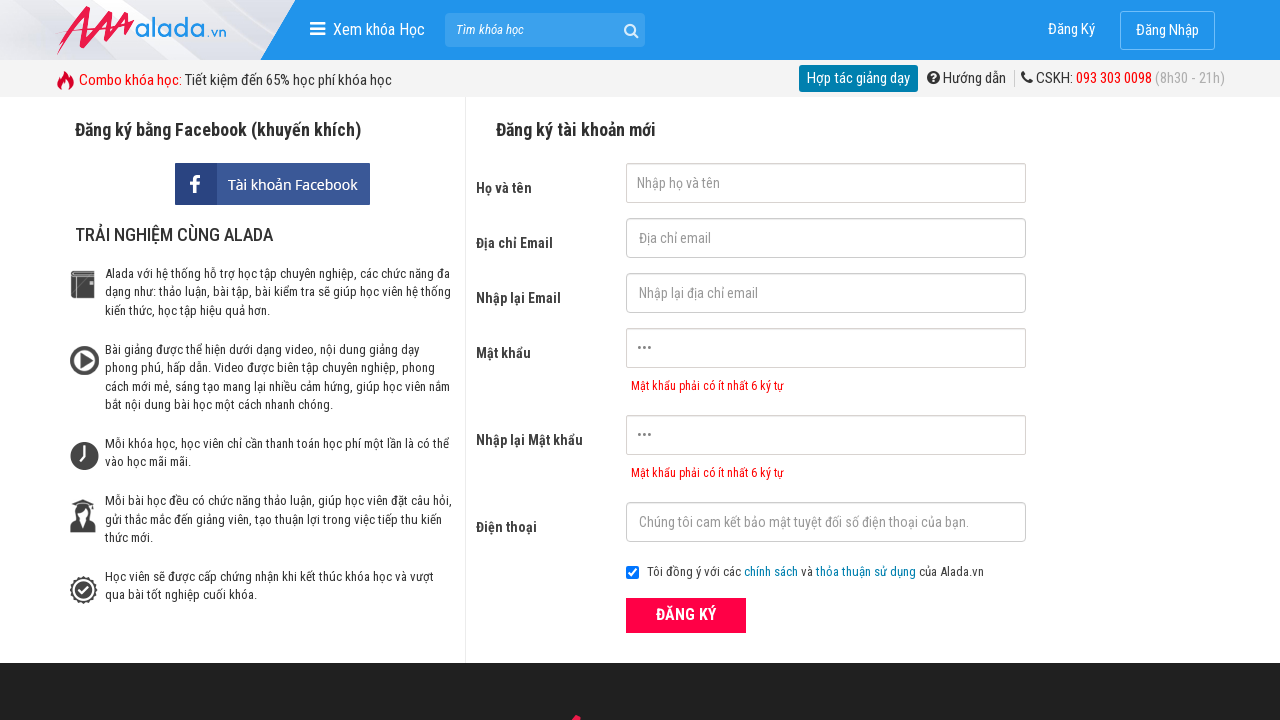

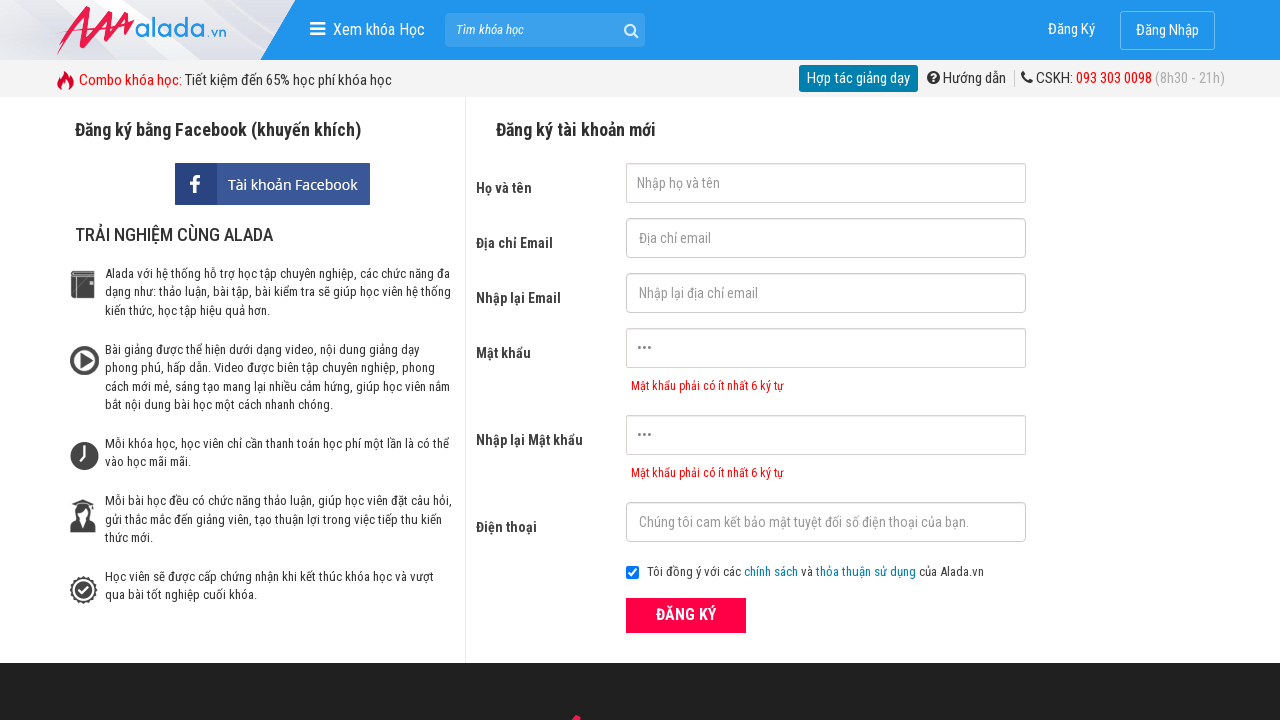